Navigates to Zillow homepage and verifies that list elements with content are present on the page

Starting URL: https://www.zillow.com

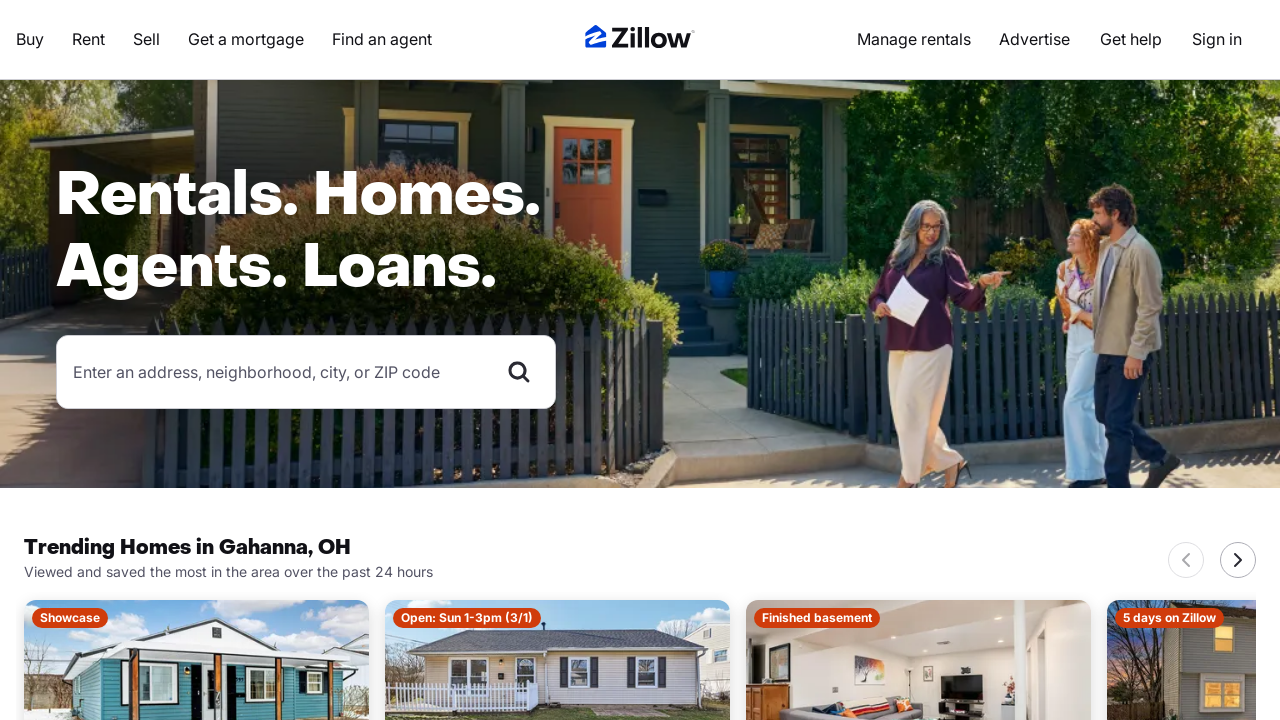

Navigated to Zillow homepage
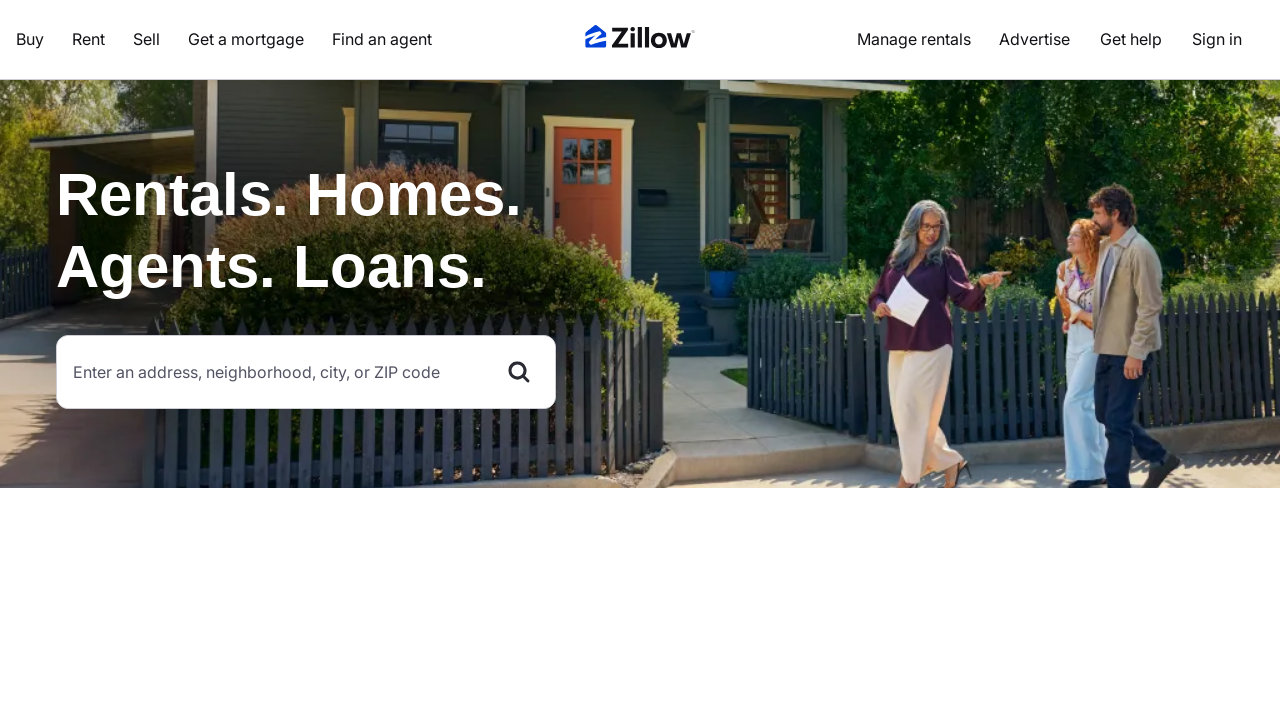

List elements loaded on the page
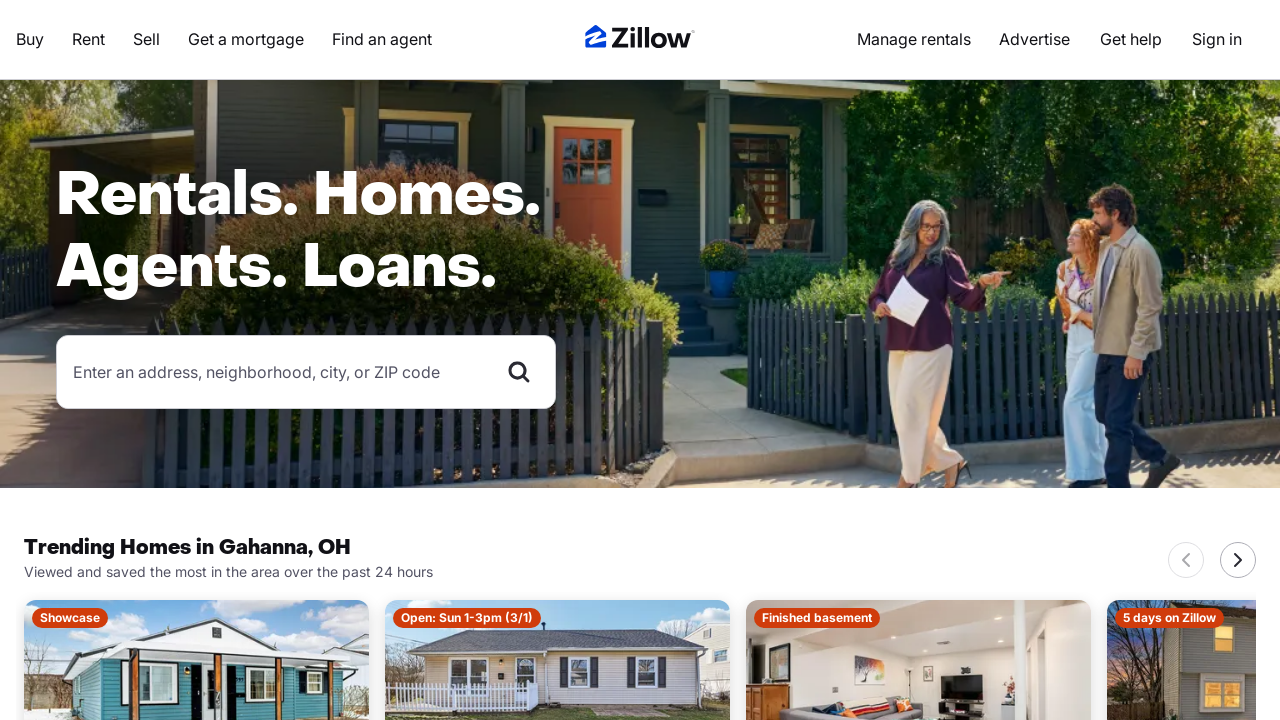

Located list items with role='list'
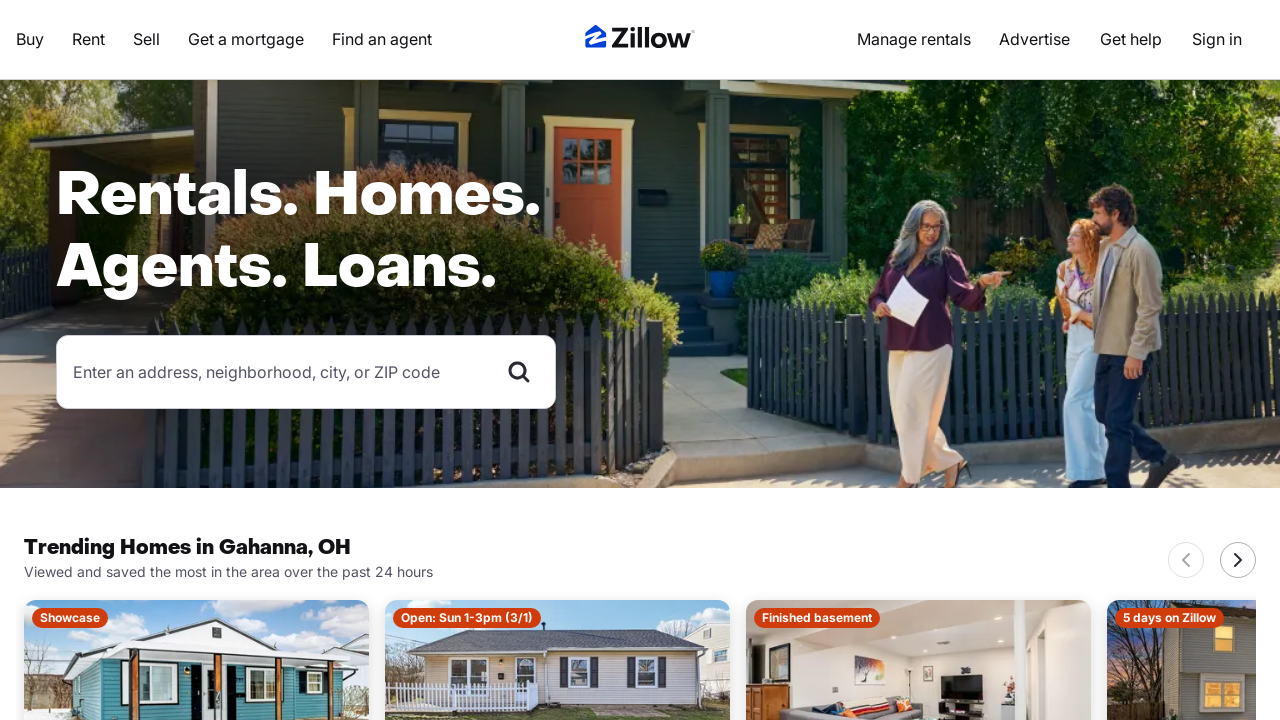

First list item is visible, confirming list elements with content are present
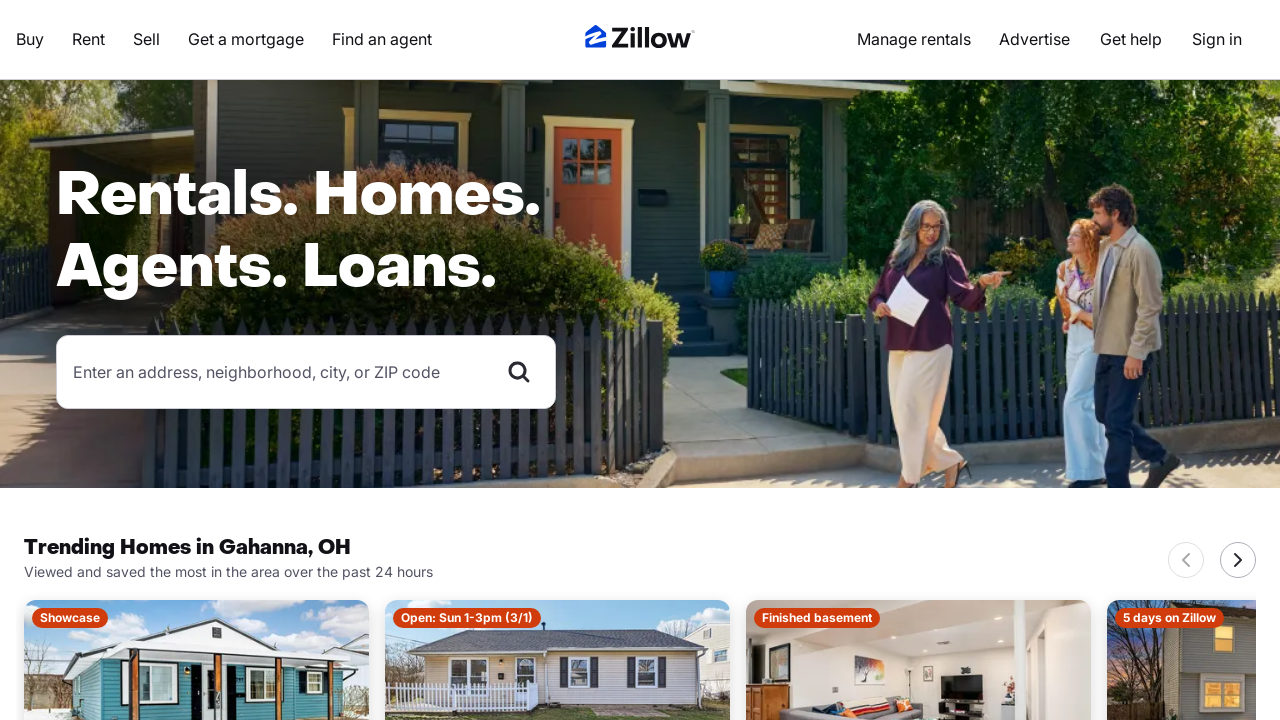

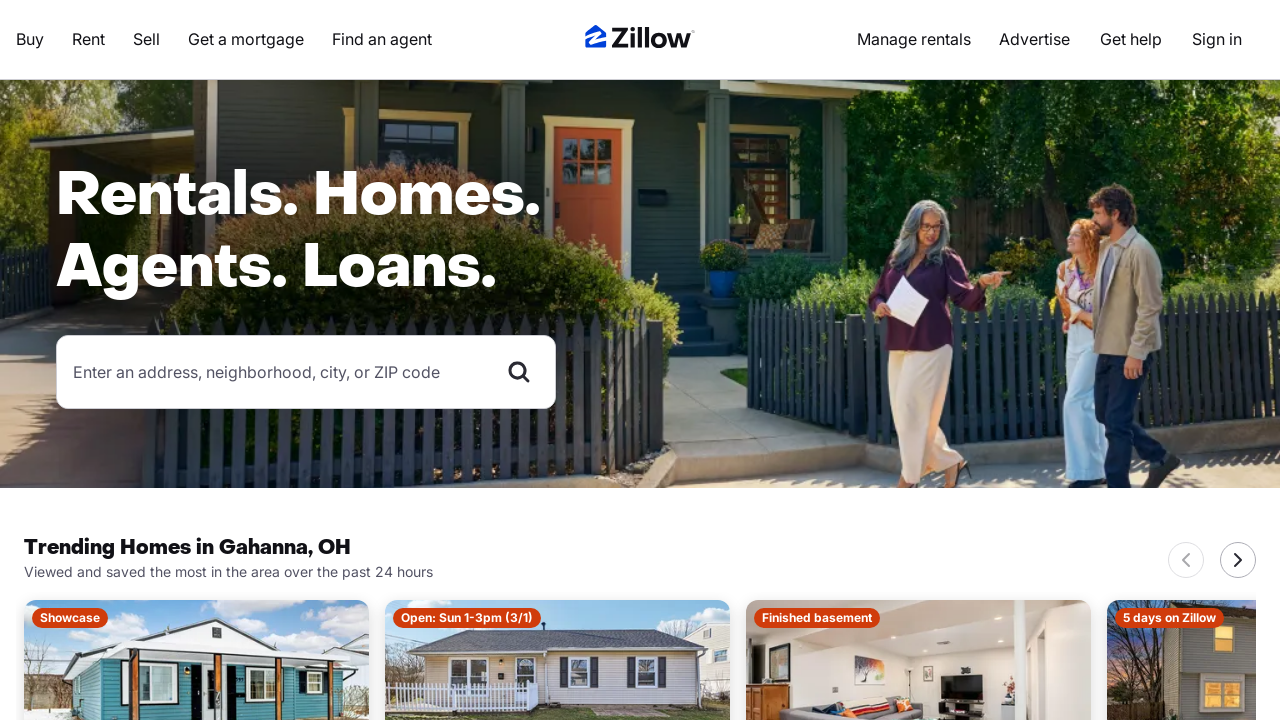